Navigates through IP menu to the Inventory section

Starting URL: https://366pi.tech

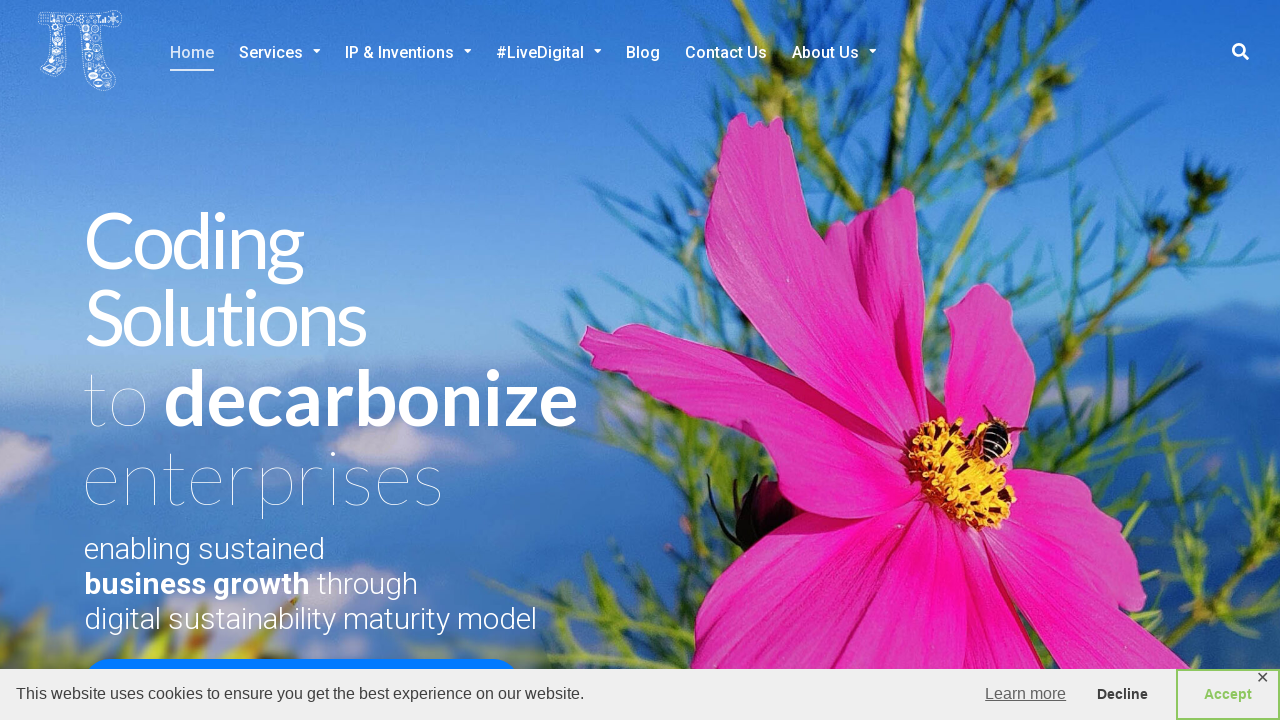

Clicked on IP menu at (408, 53) on xpath=//*[@id='menu-item-3908']/a
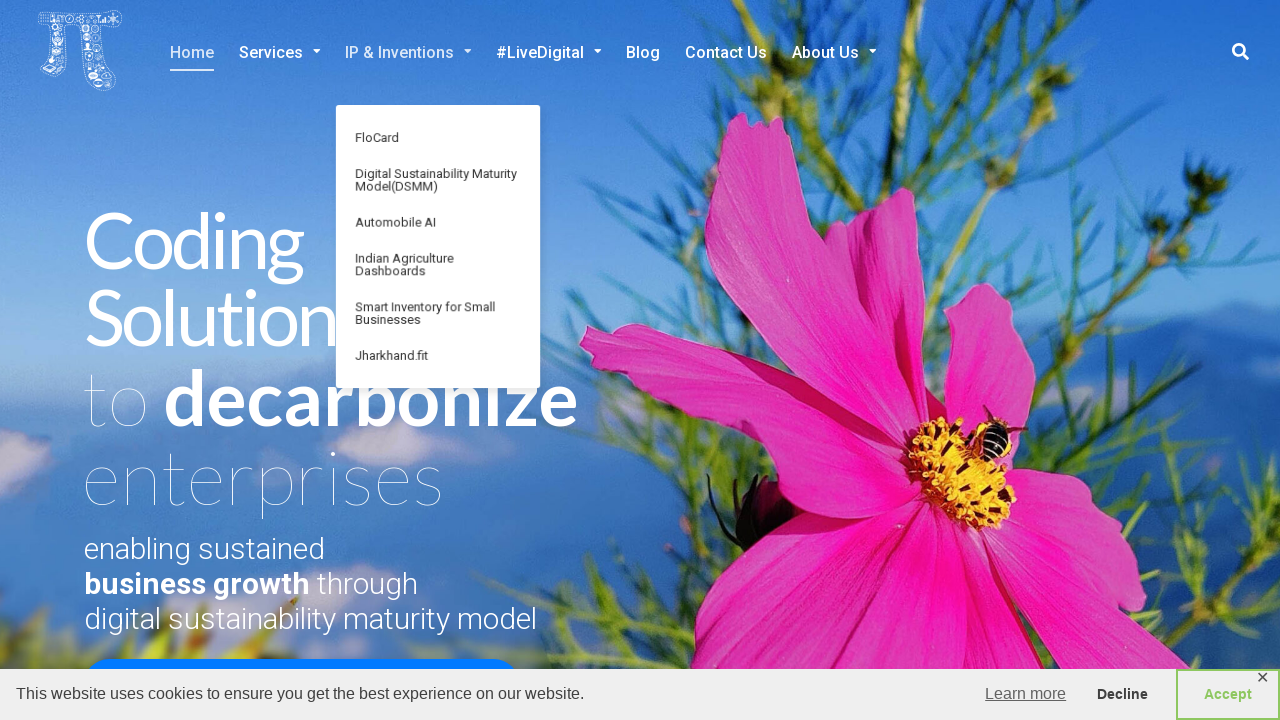

Clicked on Inventory option to navigate to Inventory section at (440, 319) on xpath=//*[@id='menu-item-3912']/a
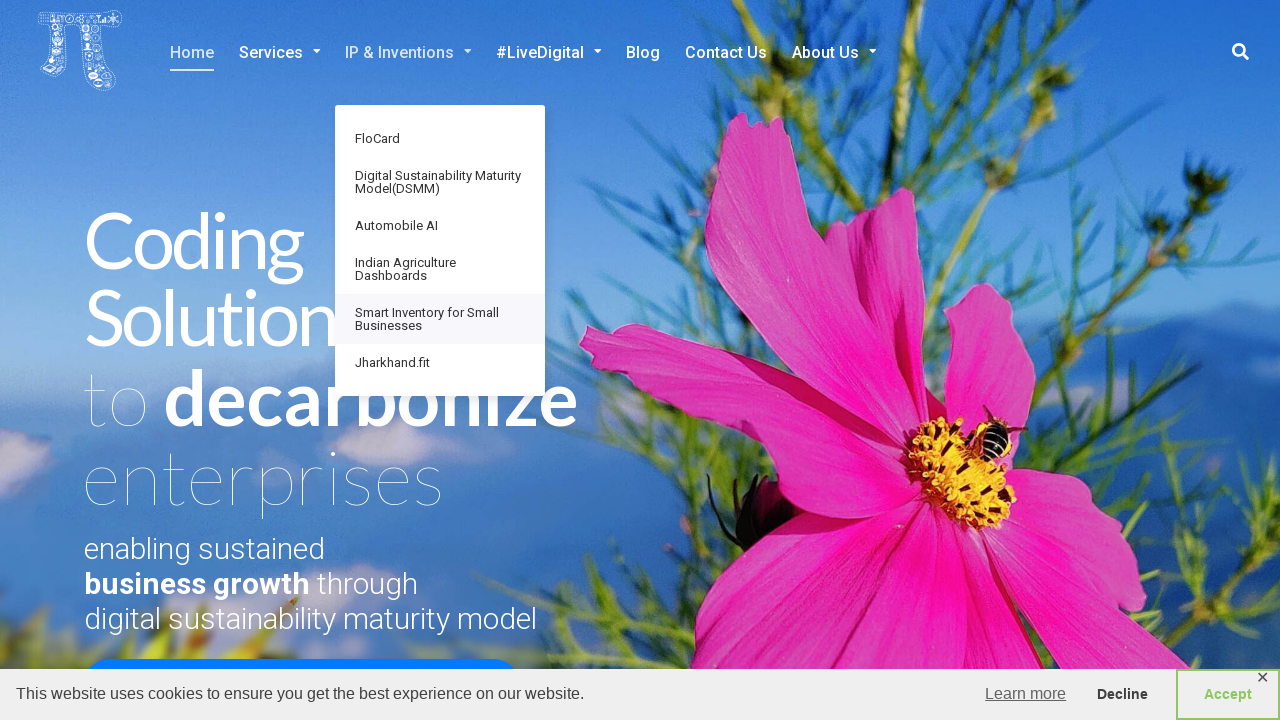

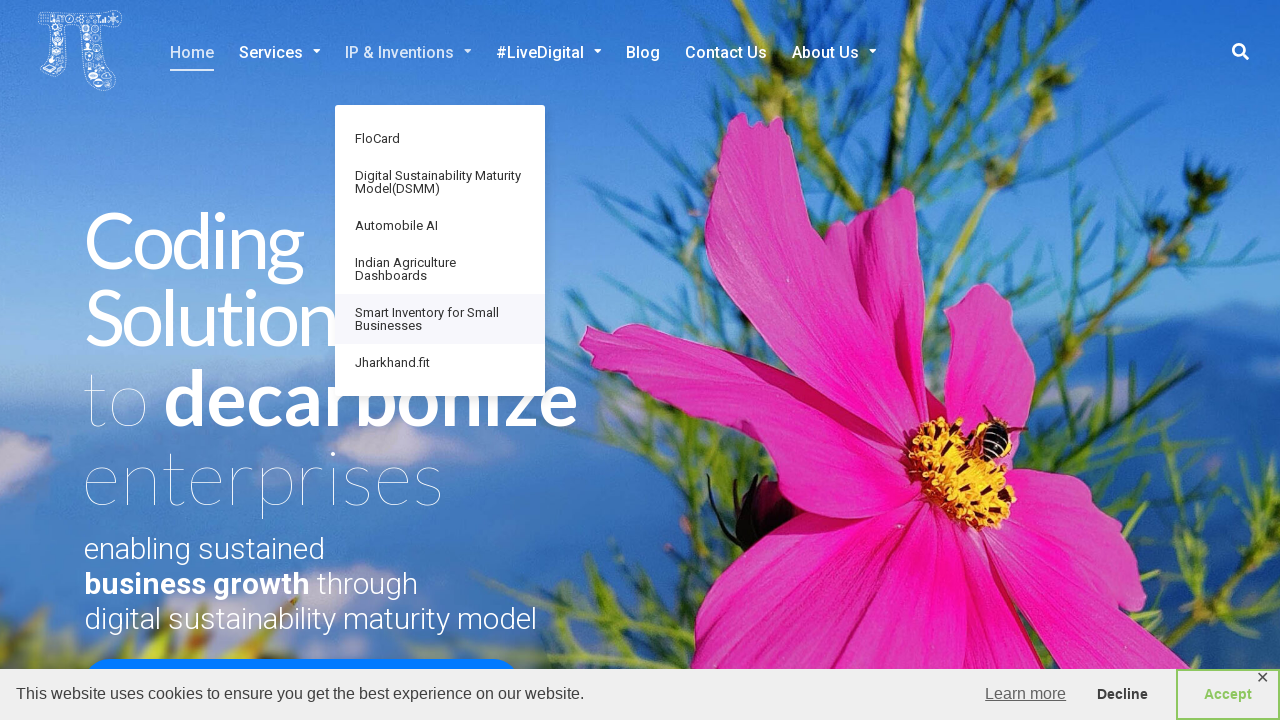